Navigates to actiTIME license agreement page and scrolls to the "15. Miscellaneous" section, accounting for the fixed header height.

Starting URL: https://www.actitime.com/license-agreement

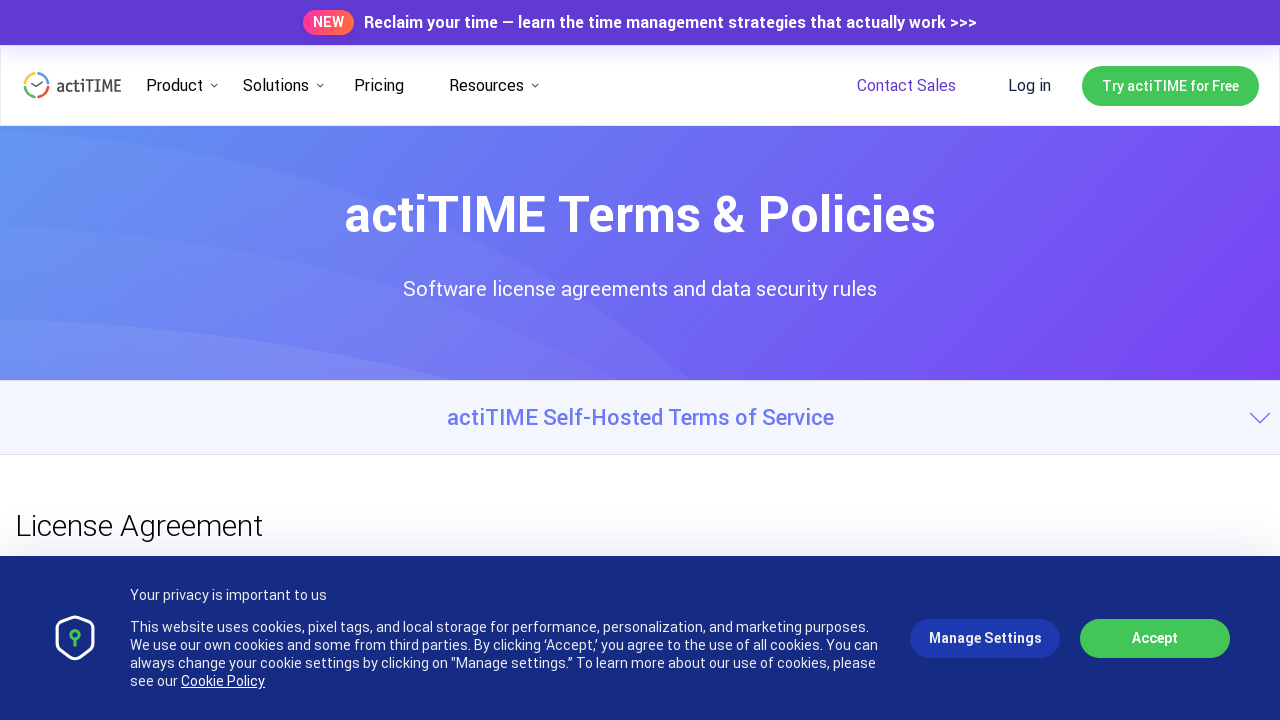

Waited for '15. Miscellaneous' heading to be present in DOM
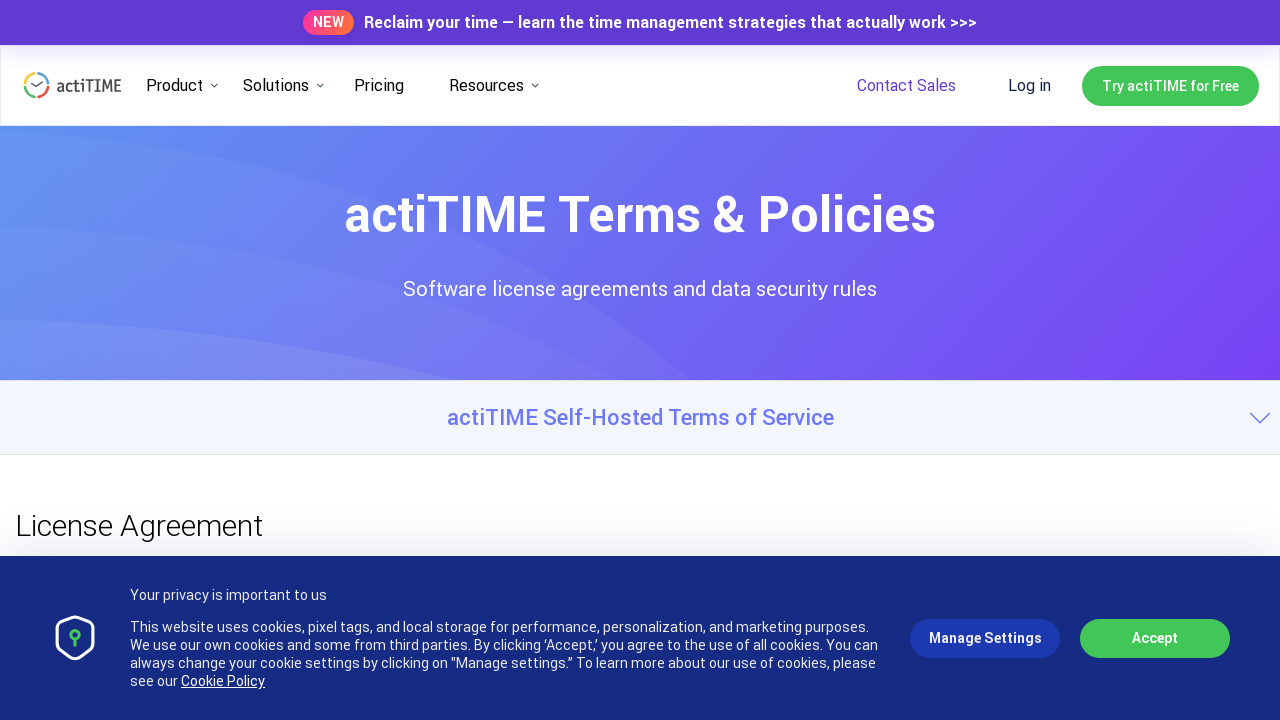

Located the '15. Miscellaneous' heading element
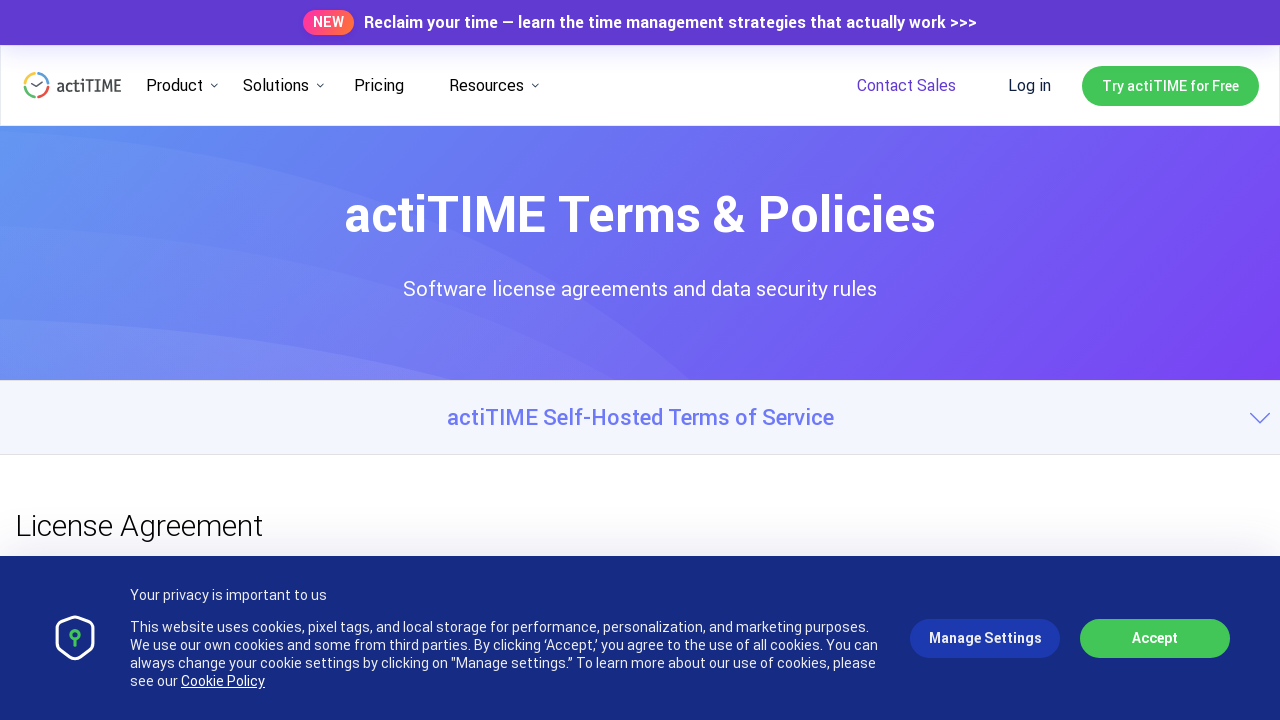

Scrolled '15. Miscellaneous' heading into view
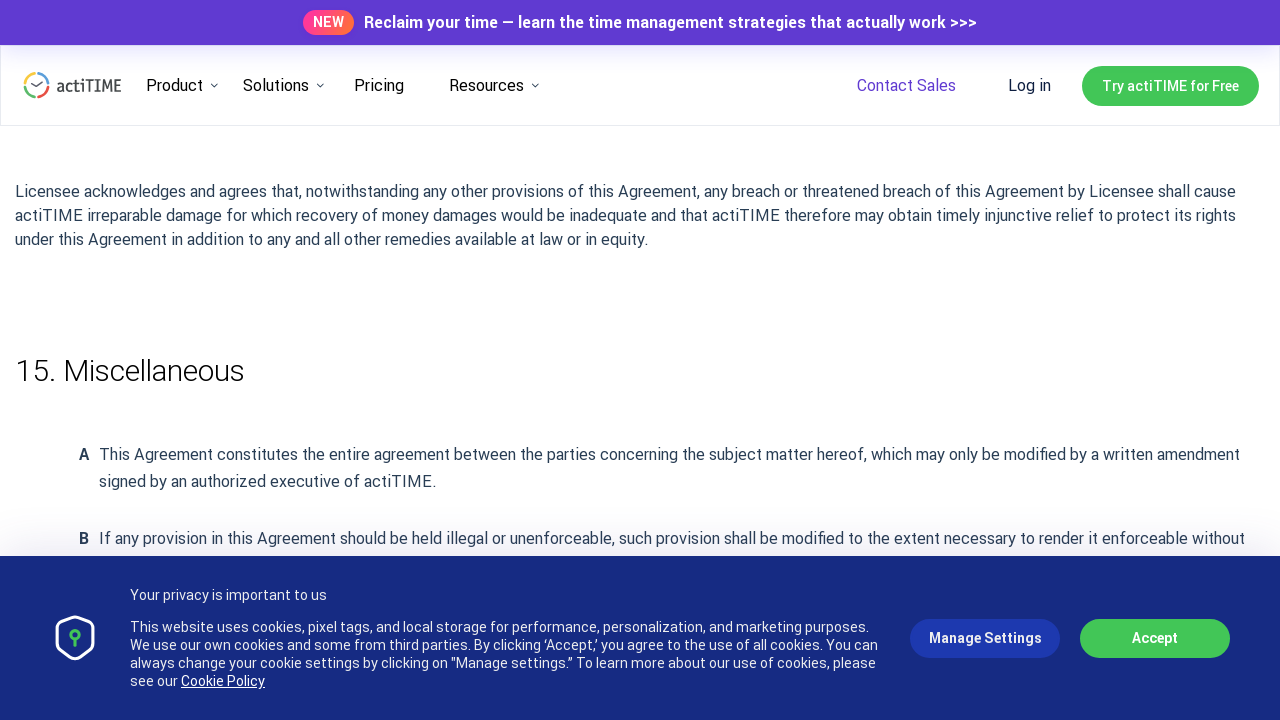

Adjusted scroll position to account for fixed header height
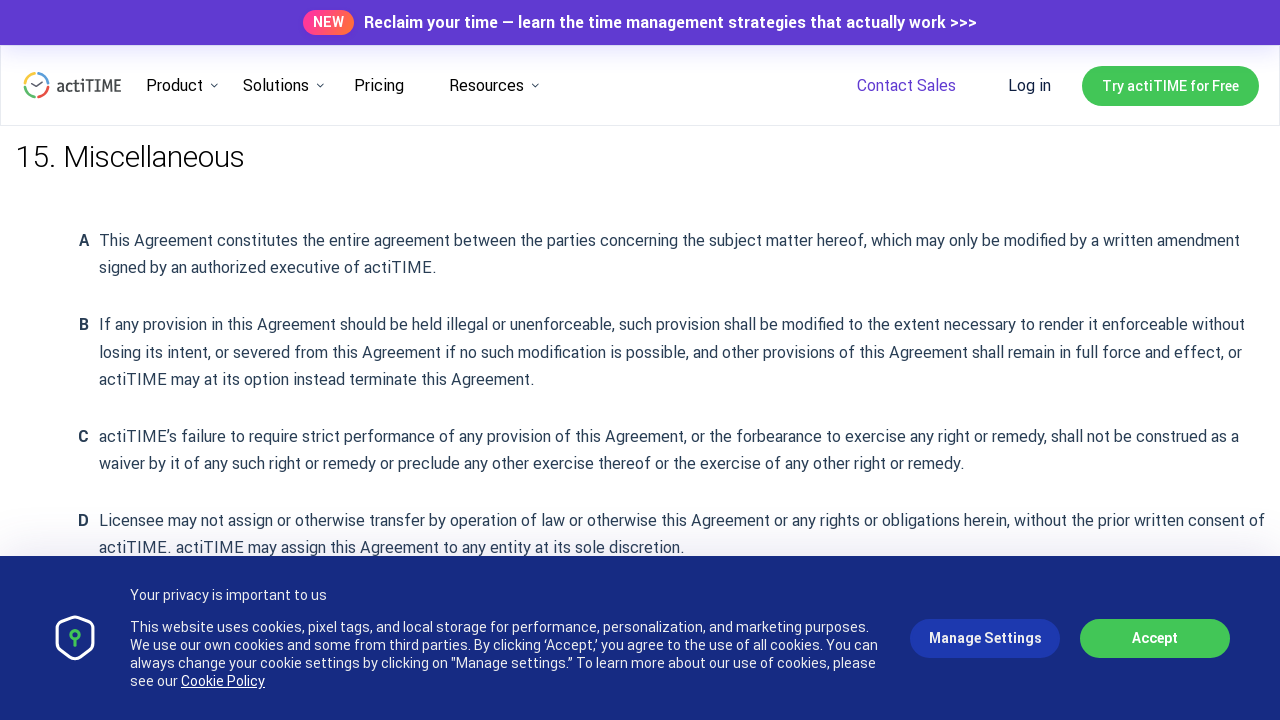

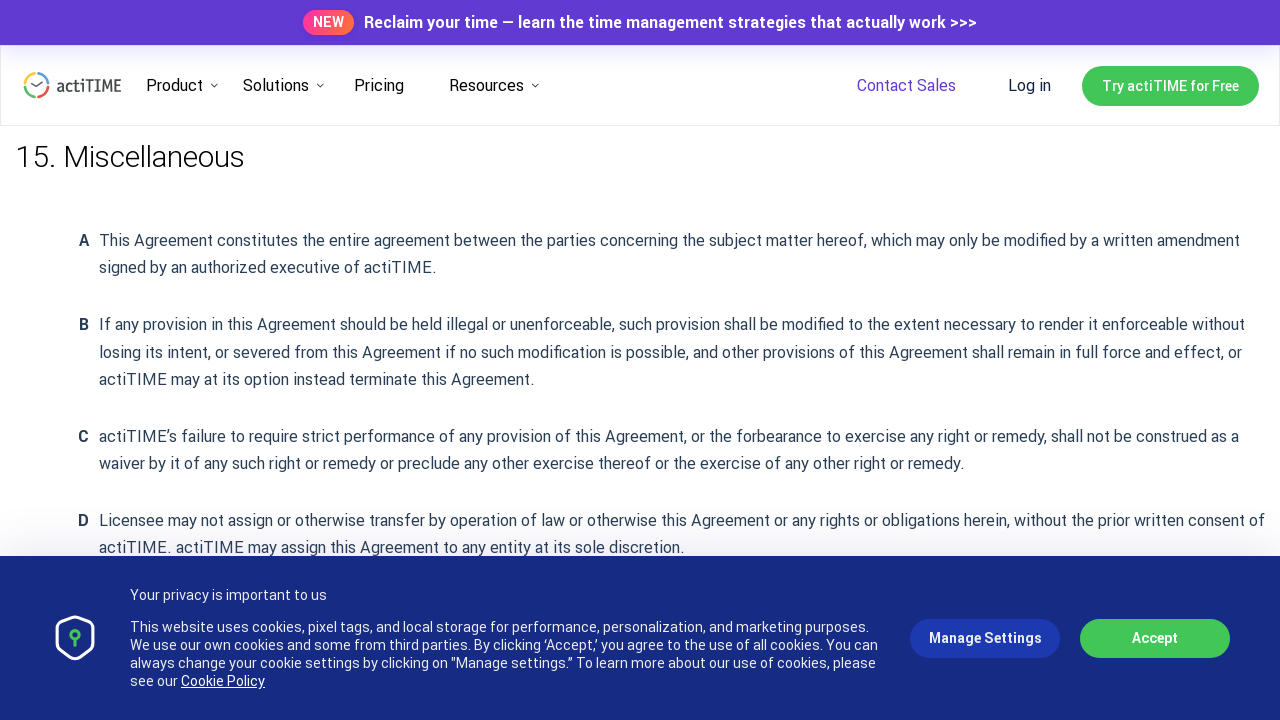